Tests that a todo item is removed when edited to an empty string.

Starting URL: https://demo.playwright.dev/todomvc

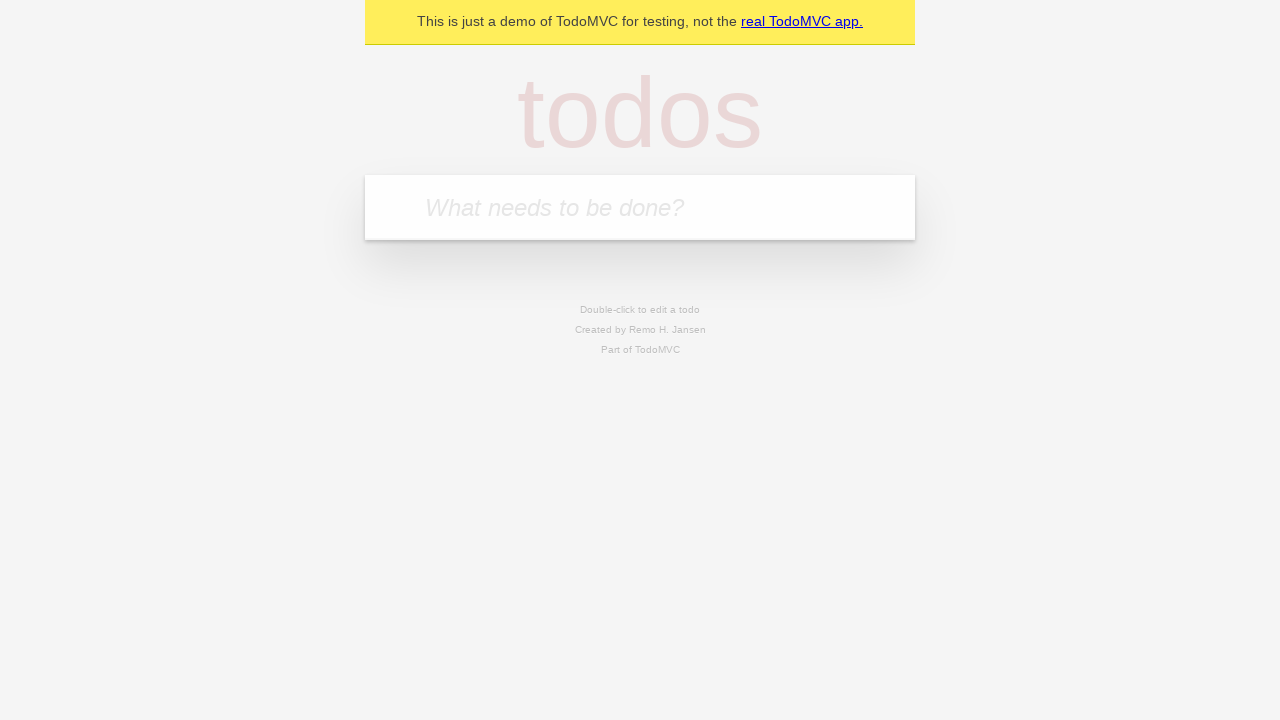

Filled first todo with 'buy some cheese' on internal:attr=[placeholder="What needs to be done?"i]
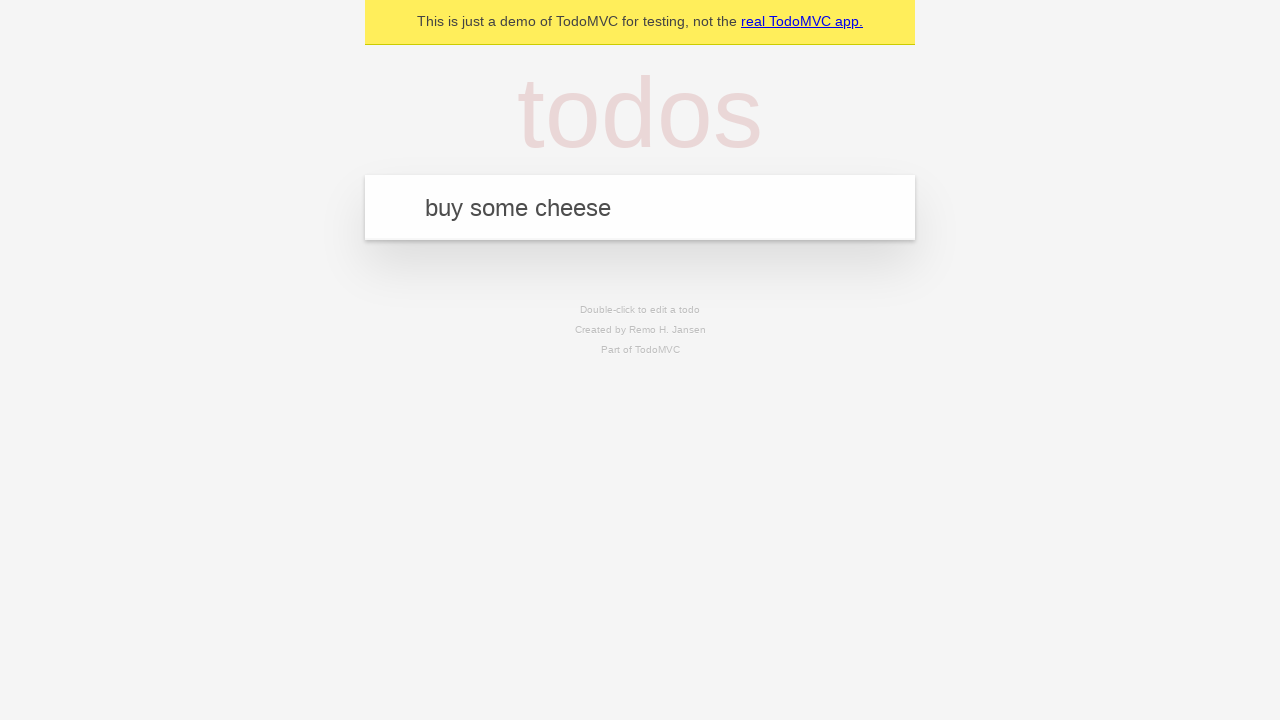

Pressed Enter to add first todo on internal:attr=[placeholder="What needs to be done?"i]
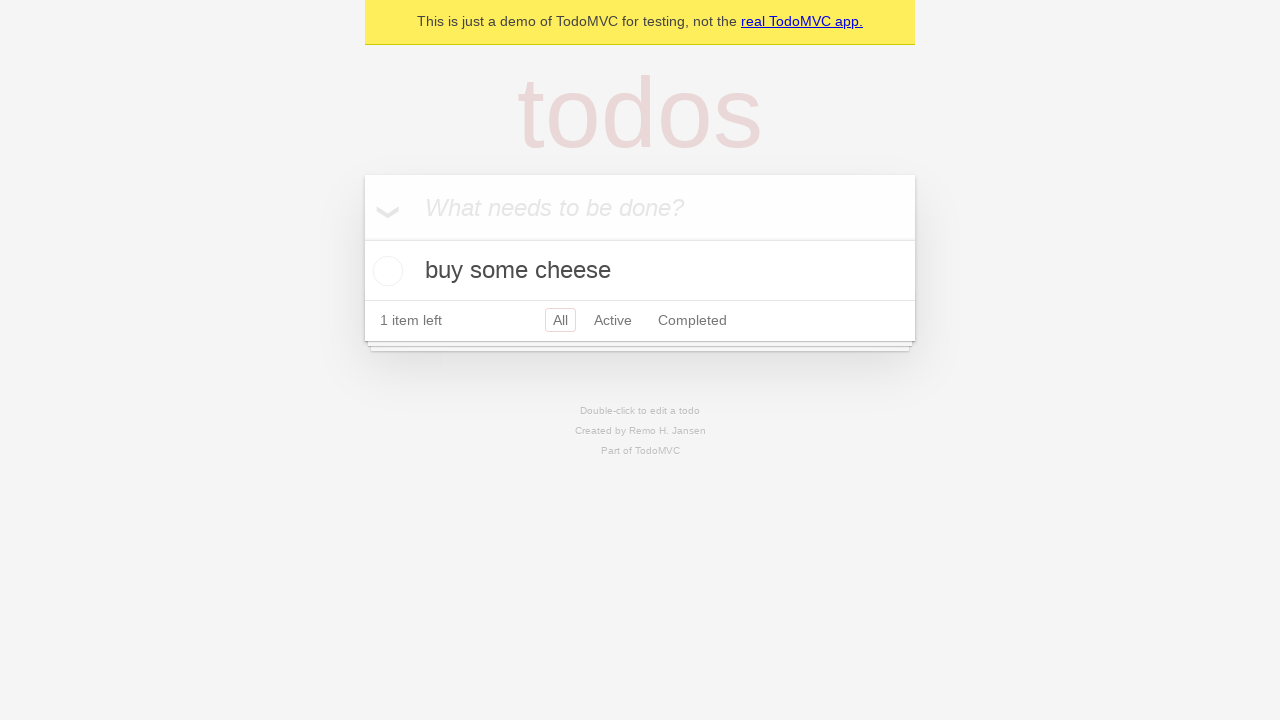

Filled second todo with 'feed the cat' on internal:attr=[placeholder="What needs to be done?"i]
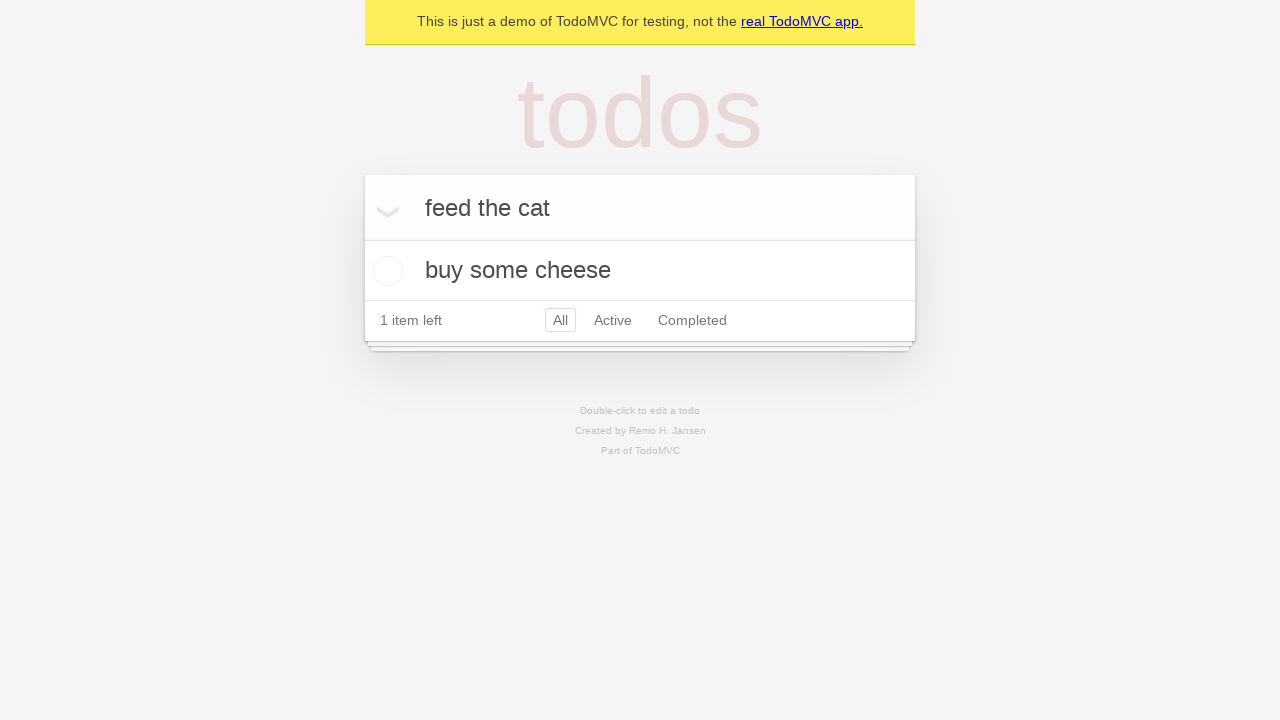

Pressed Enter to add second todo on internal:attr=[placeholder="What needs to be done?"i]
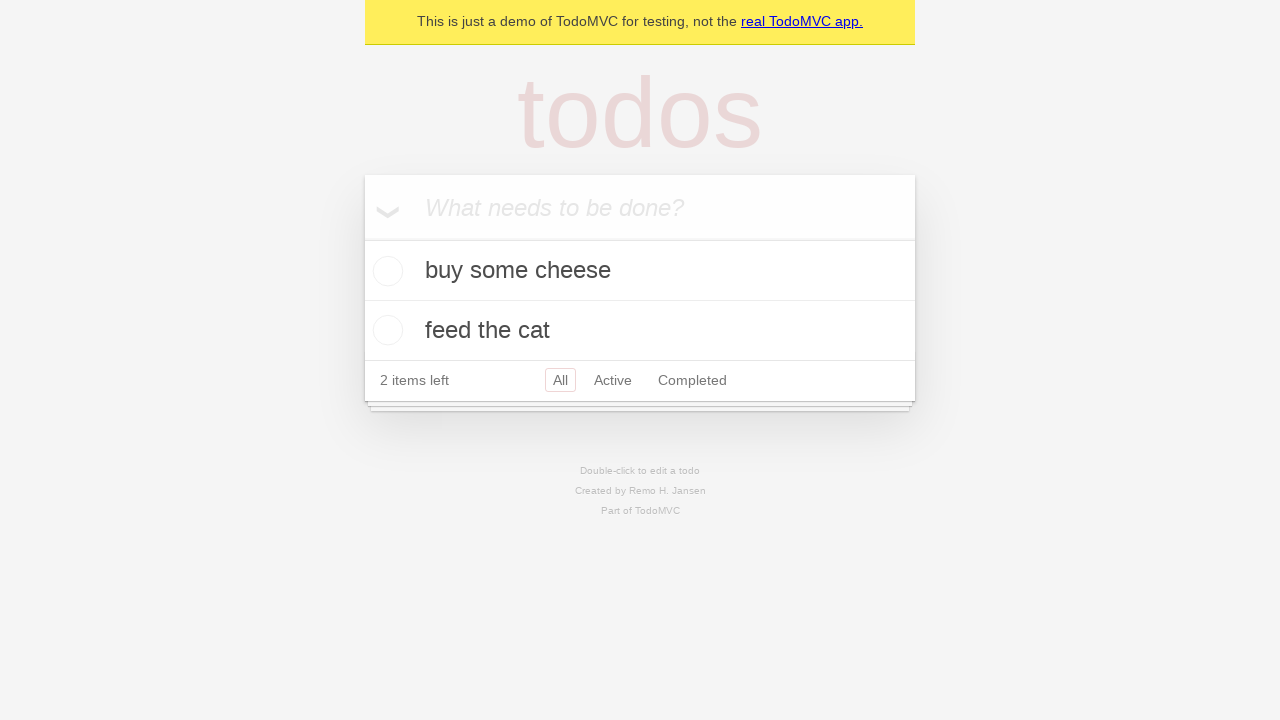

Filled third todo with 'book a doctors appointment' on internal:attr=[placeholder="What needs to be done?"i]
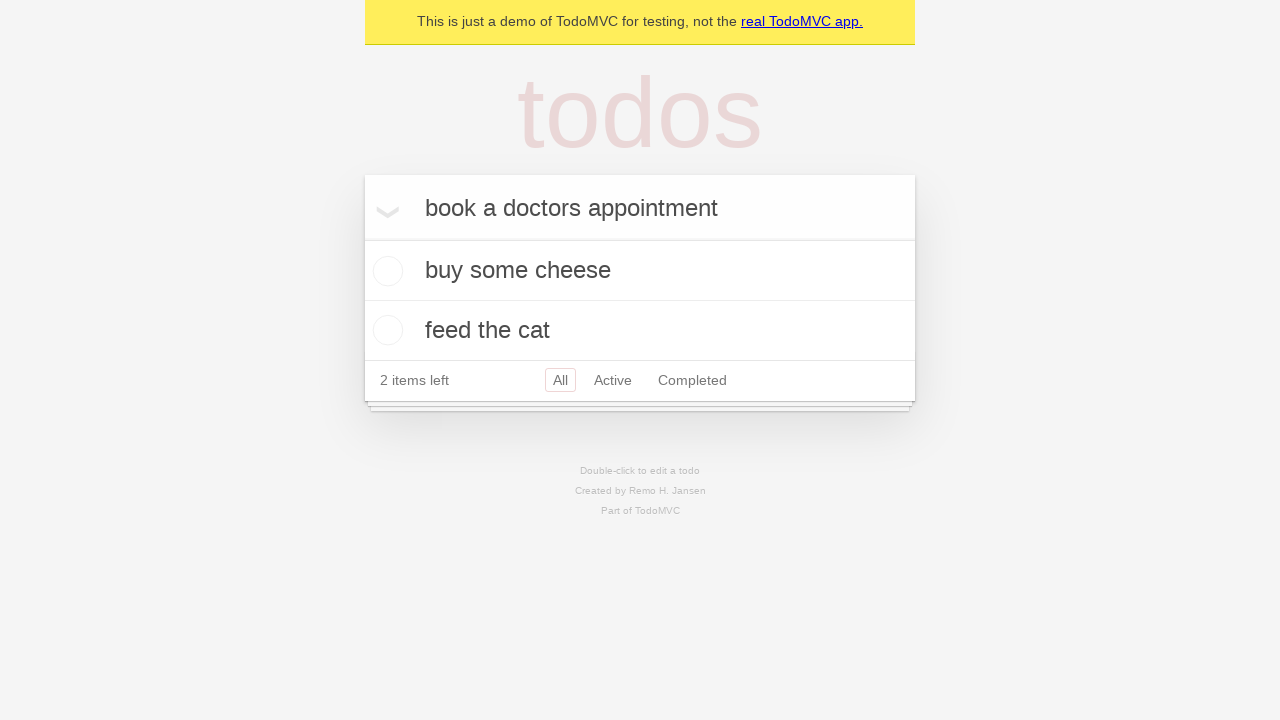

Pressed Enter to add third todo on internal:attr=[placeholder="What needs to be done?"i]
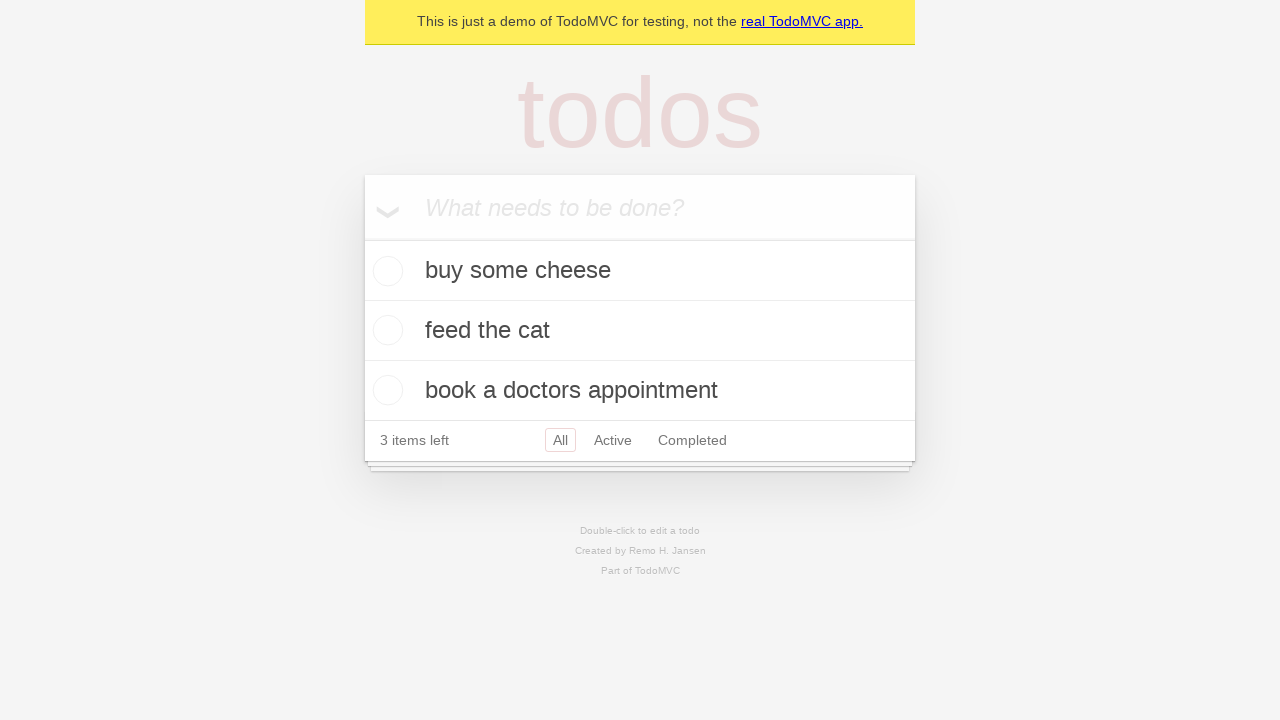

Waited for all todo items to load
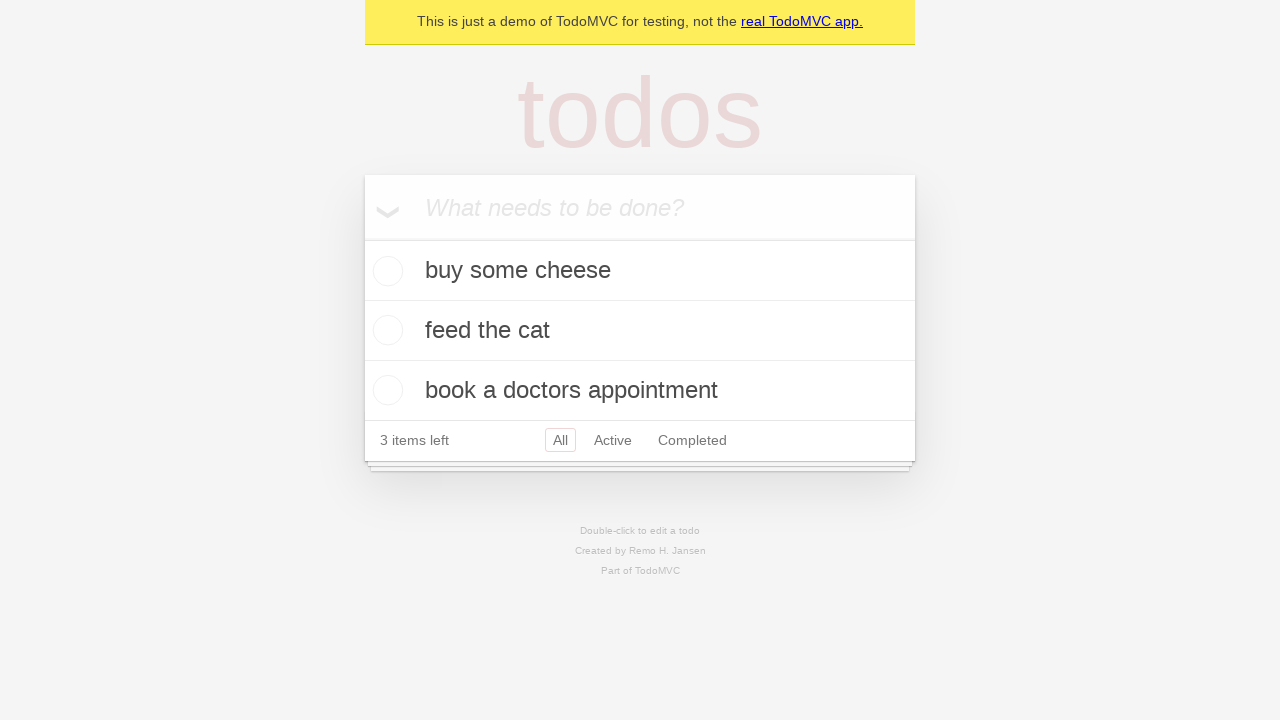

Double-clicked second todo item to enter edit mode at (640, 331) on internal:testid=[data-testid="todo-item"s] >> nth=1
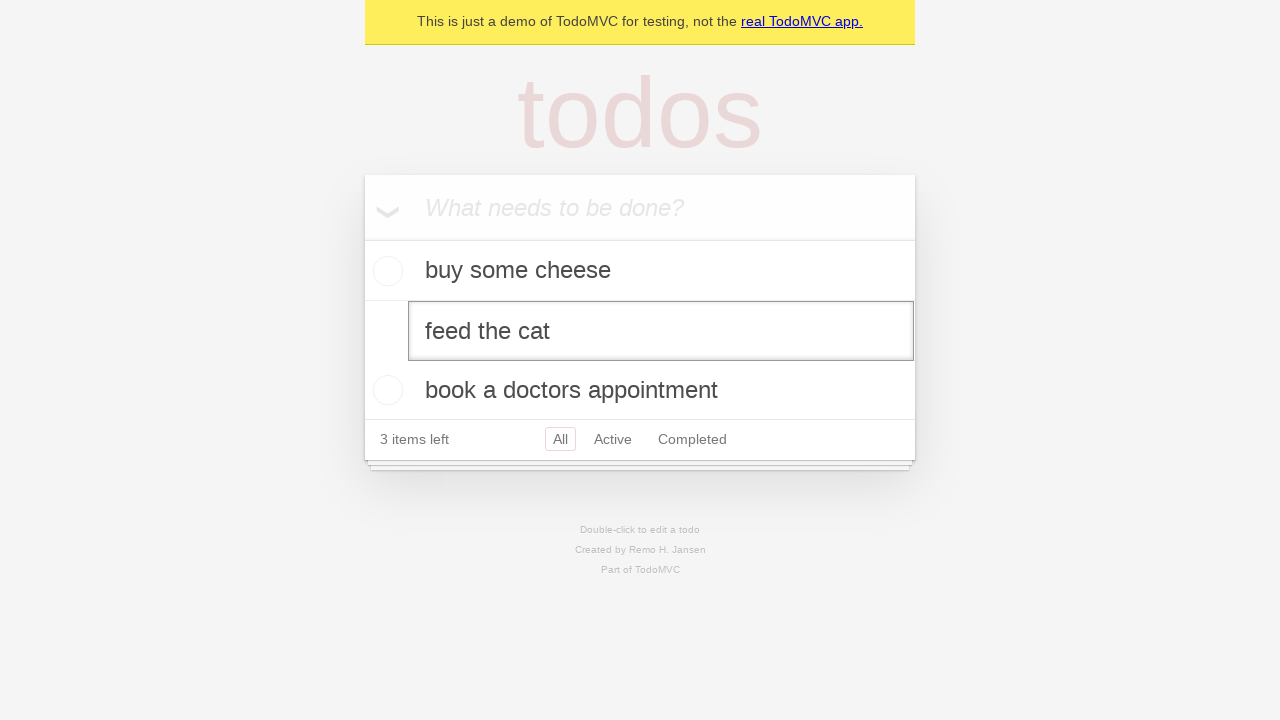

Cleared text from edit field on internal:testid=[data-testid="todo-item"s] >> nth=1 >> internal:role=textbox[nam
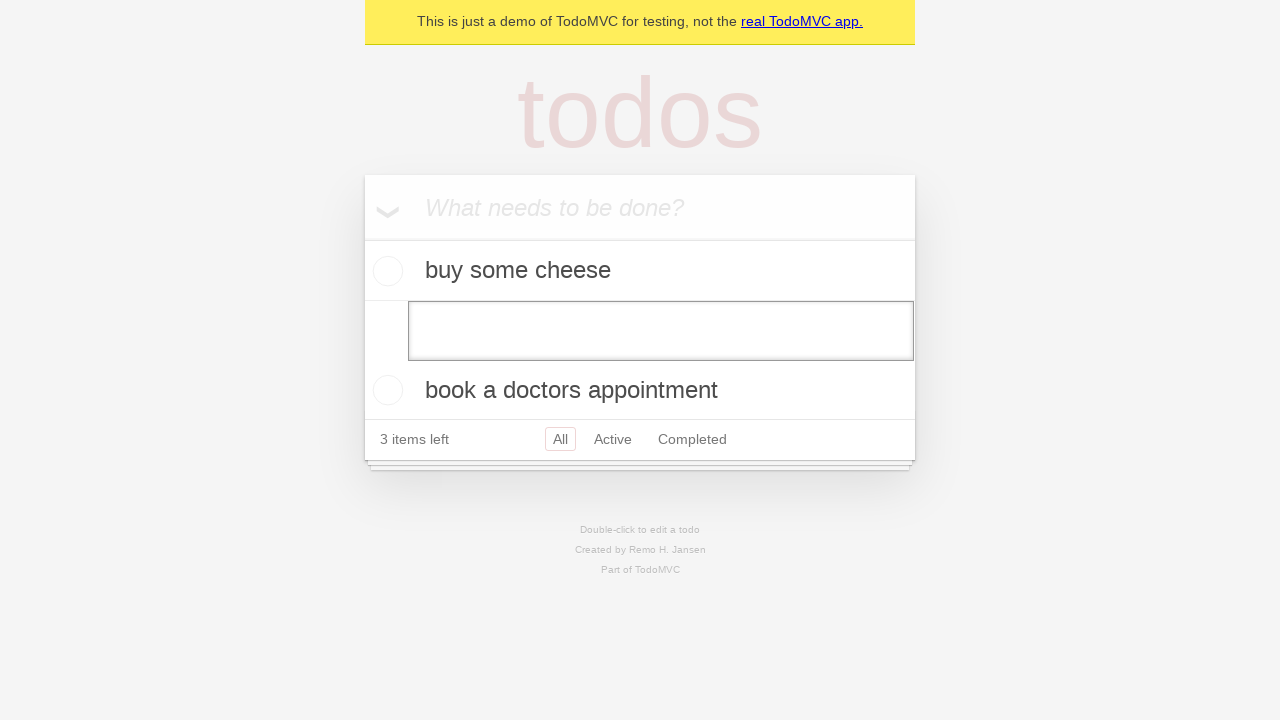

Pressed Enter to confirm empty edit, removing the todo item on internal:testid=[data-testid="todo-item"s] >> nth=1 >> internal:role=textbox[nam
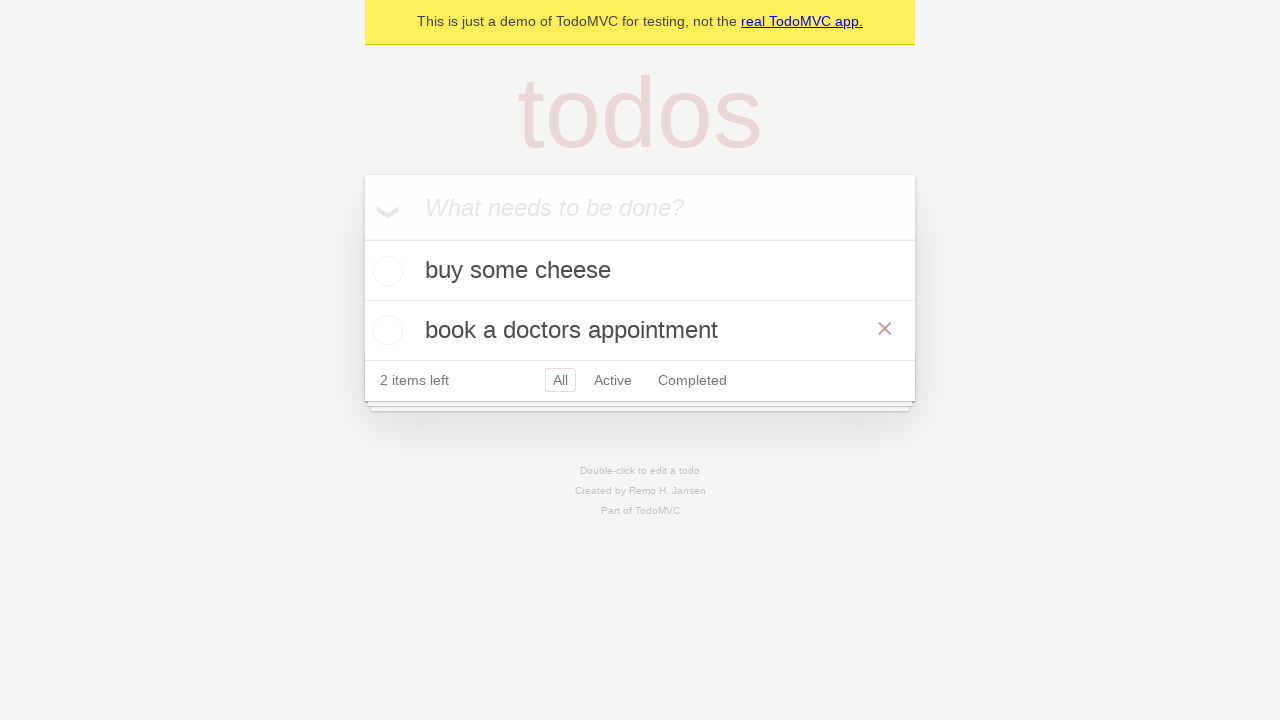

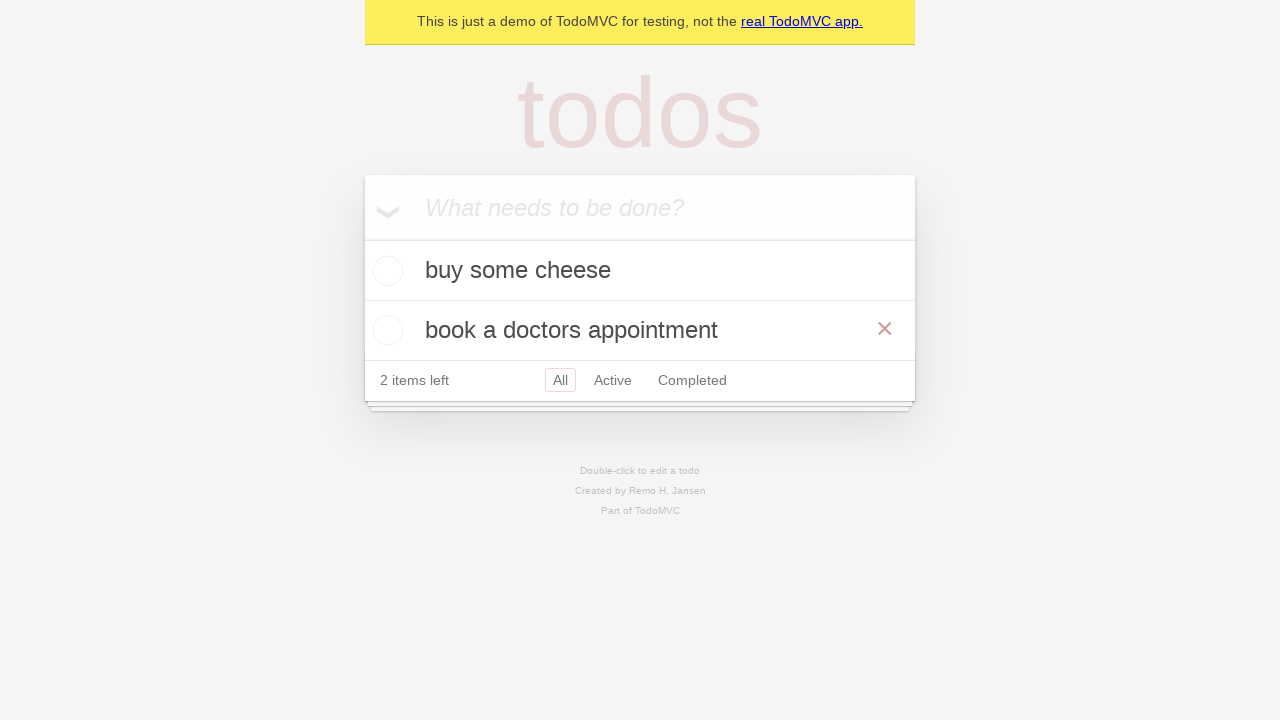